Tests the text box form on demoqa.com by filling in name, email, and address fields, then uses copy-paste keyboard shortcuts to copy the current address into the permanent address field and submits the form.

Starting URL: https://demoqa.com/text-box

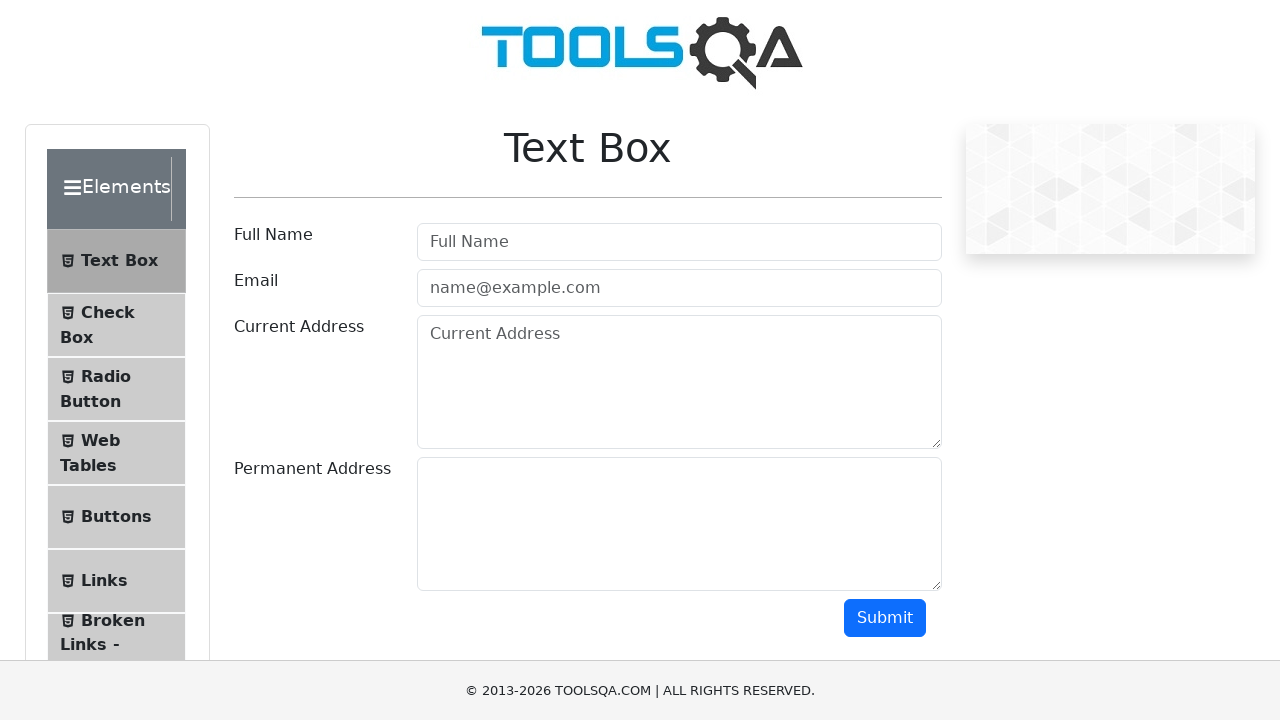

Filled name field with 'sachin ravsaheb dighole' on input#userName
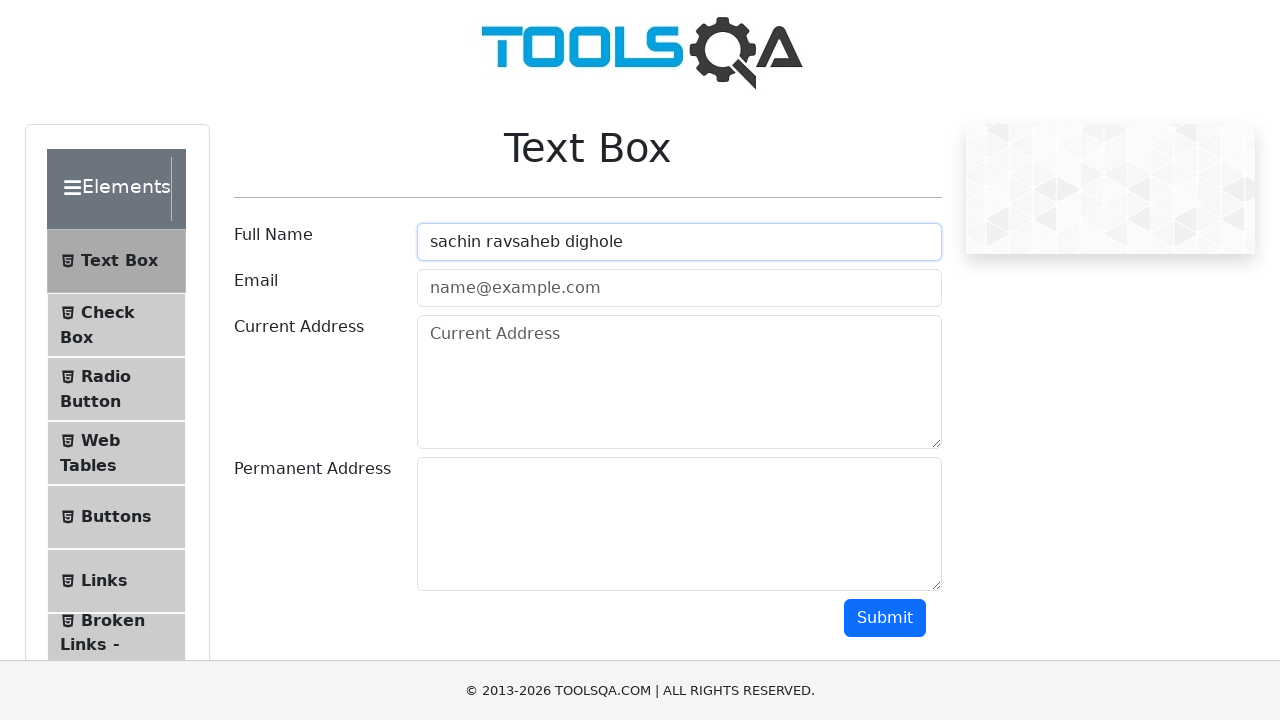

Filled email field with 'sachindighole00@gmail.com' on input#userEmail
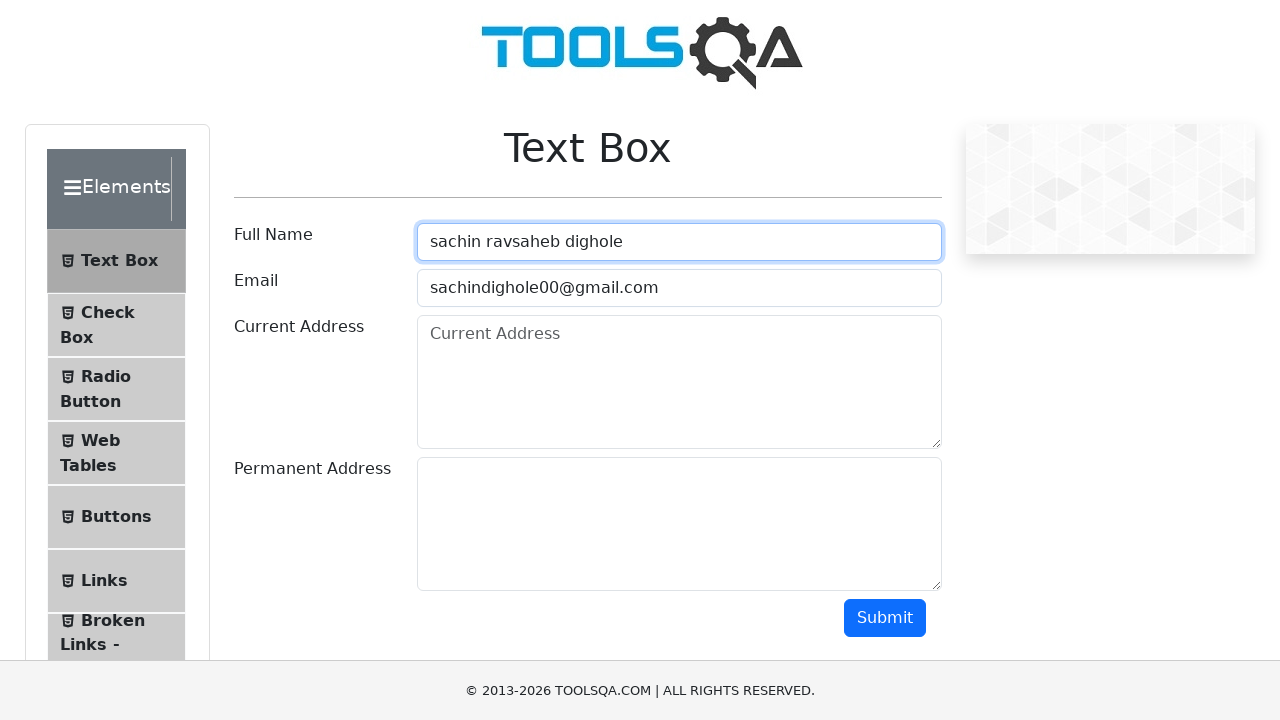

Filled current address field with 'At malhivra tal parli dist beed' on textarea#currentAddress
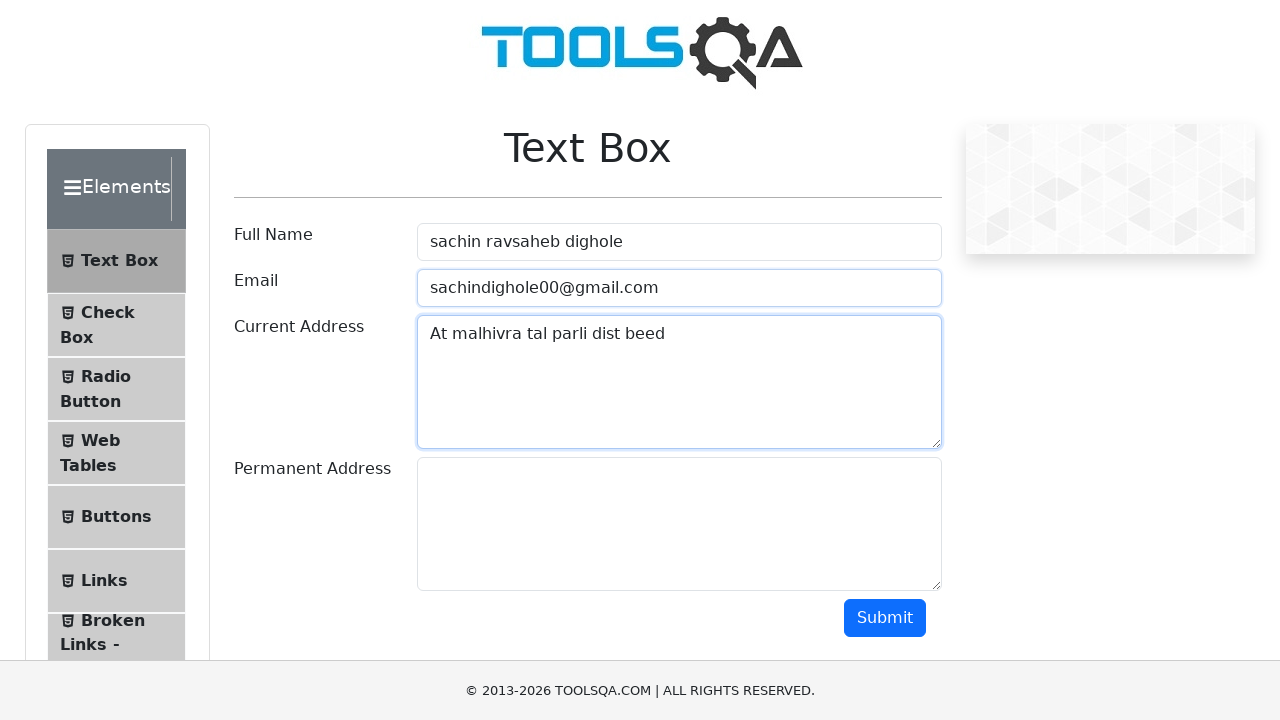

Clicked on current address field to focus it at (679, 382) on textarea#currentAddress
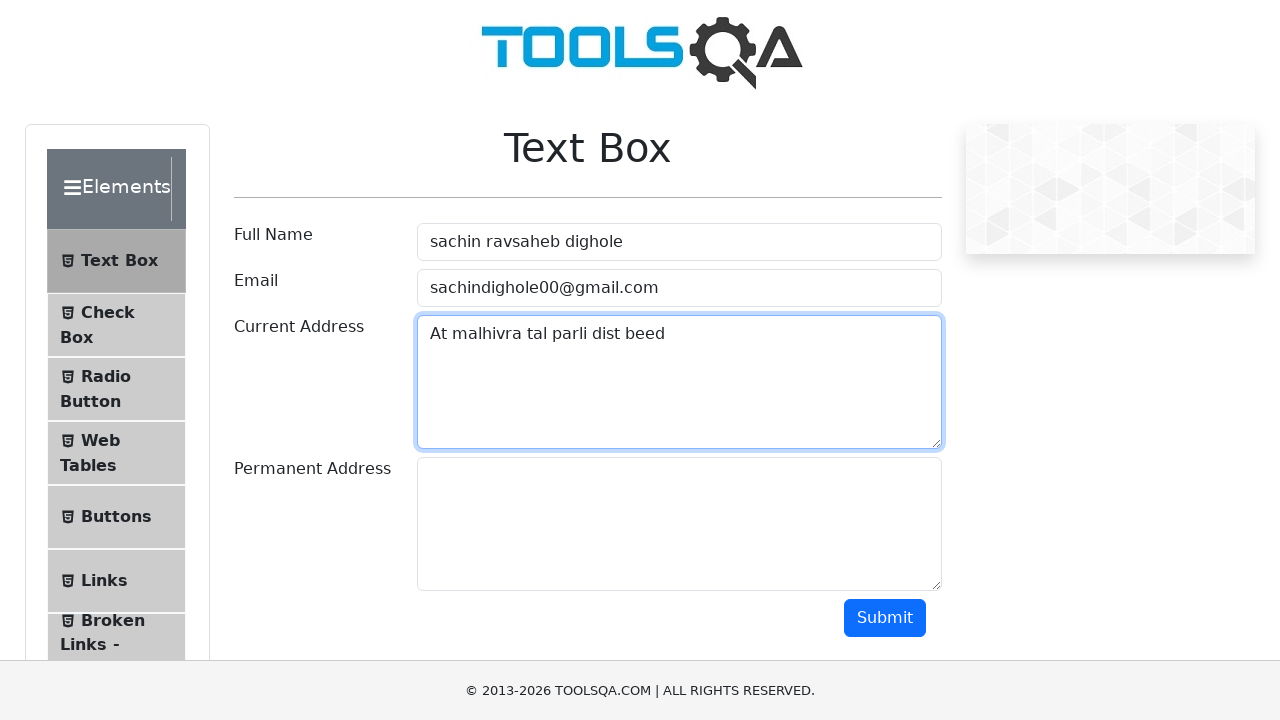

Selected all text in current address field using Ctrl+A
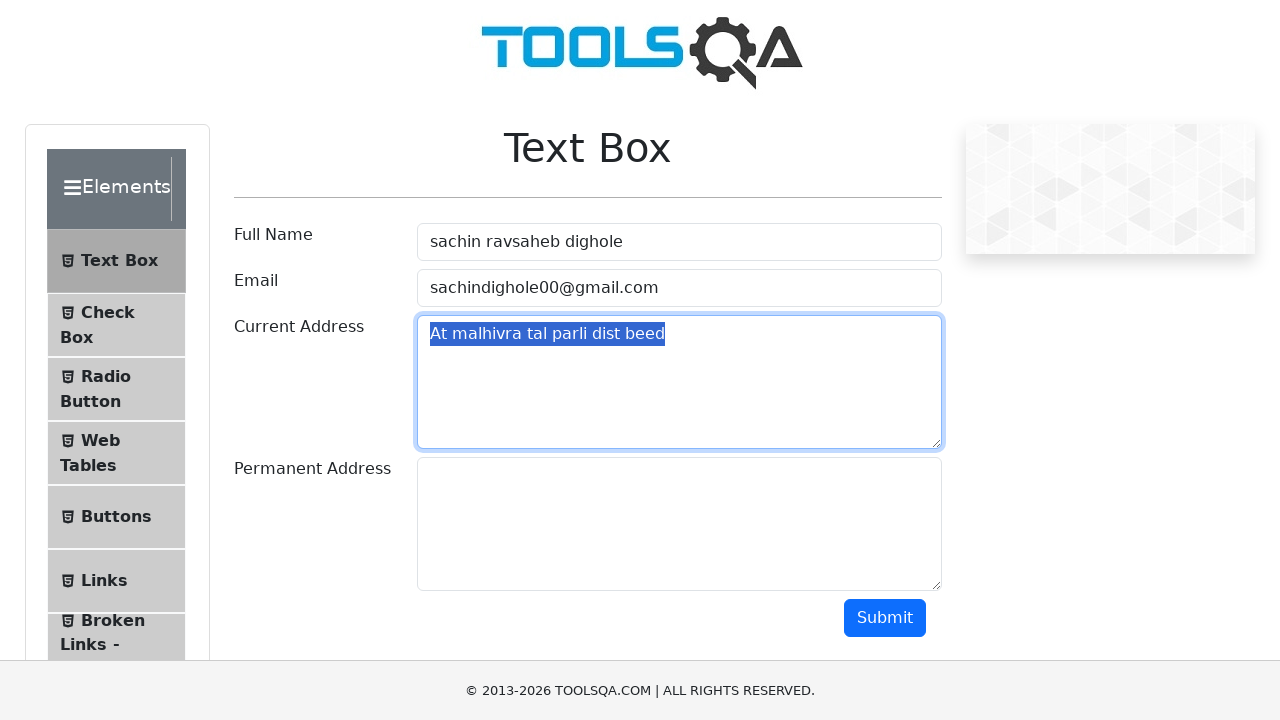

Copied selected text from current address field using Ctrl+C
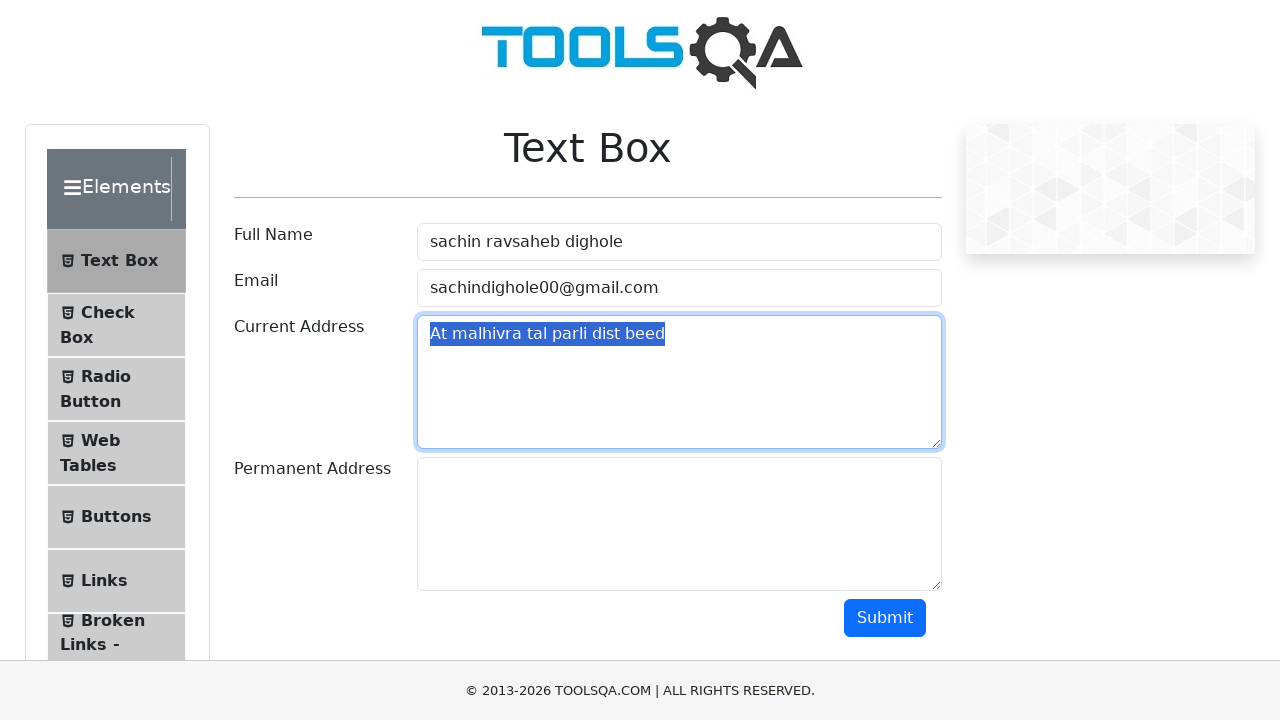

Pressed Tab to move to permanent address field
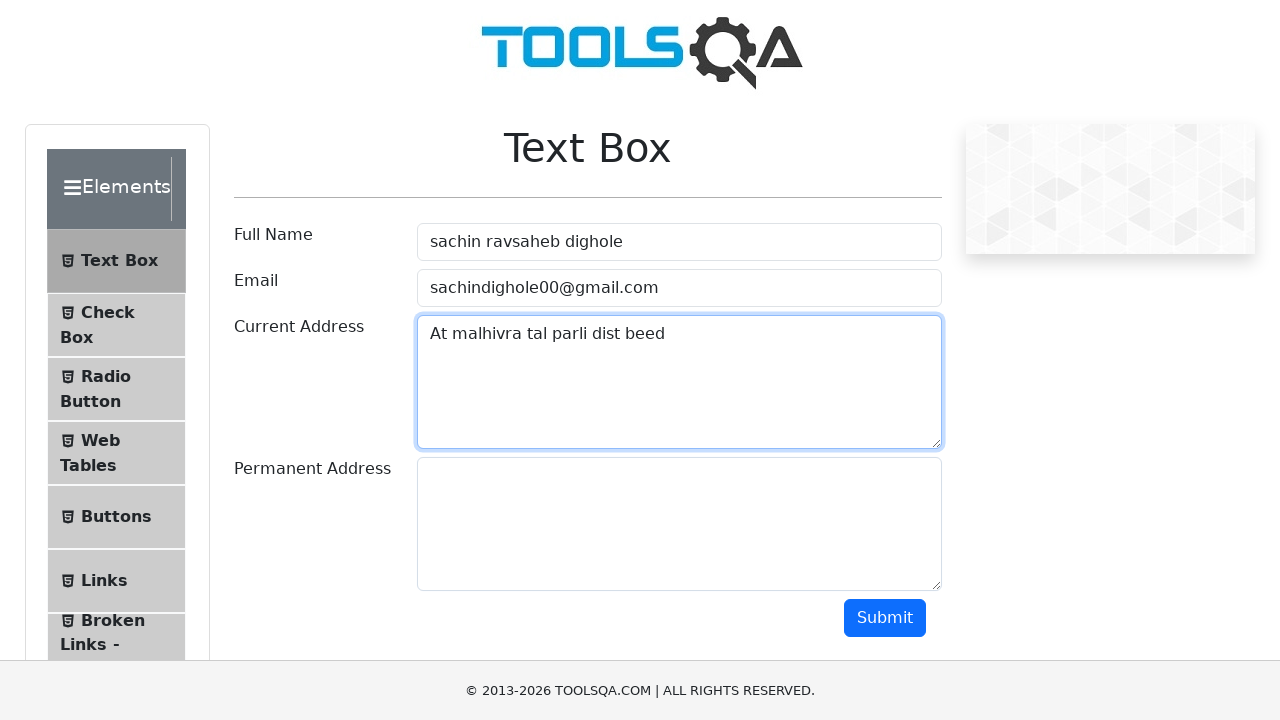

Pasted copied address into permanent address field using Ctrl+V
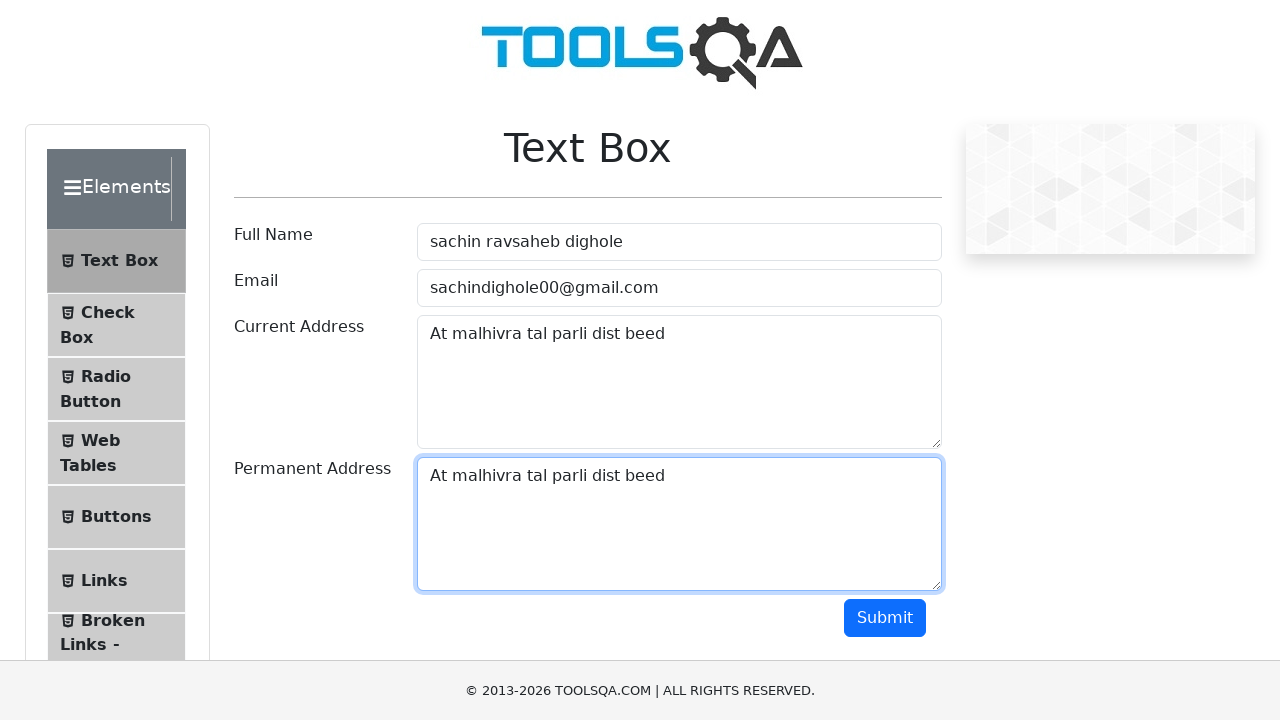

Clicked submit button to submit the form at (885, 618) on button#submit
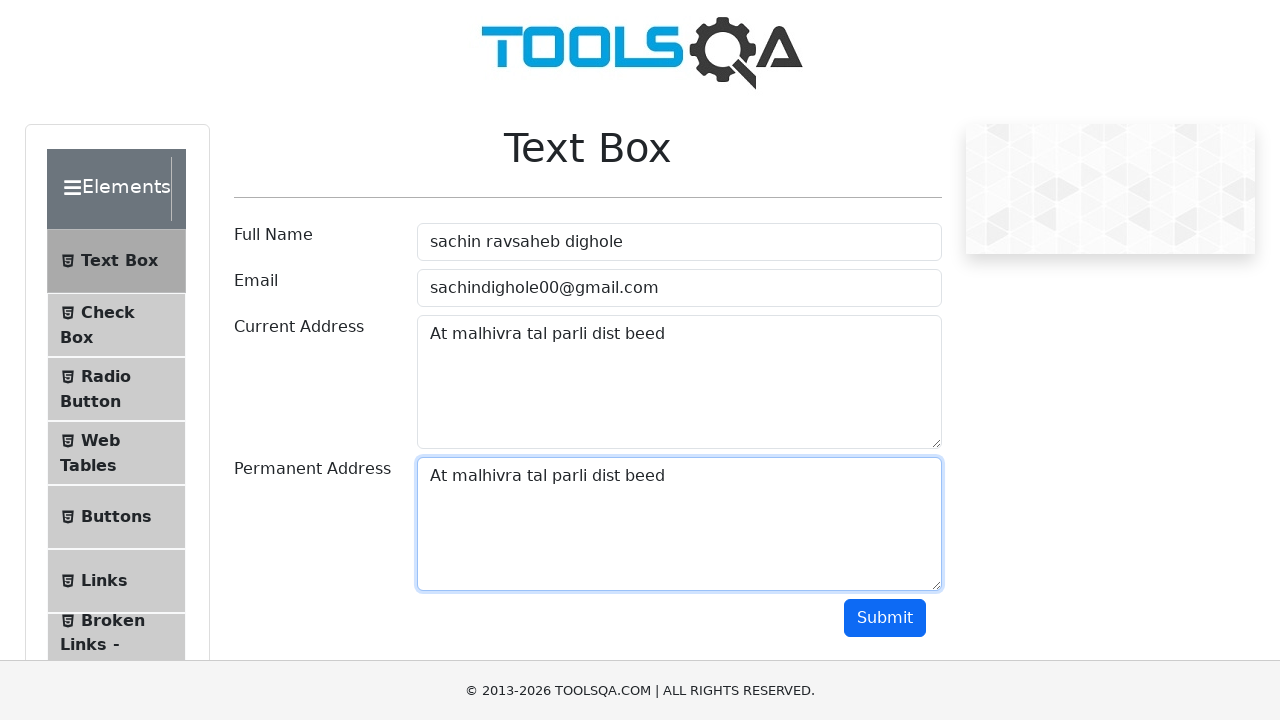

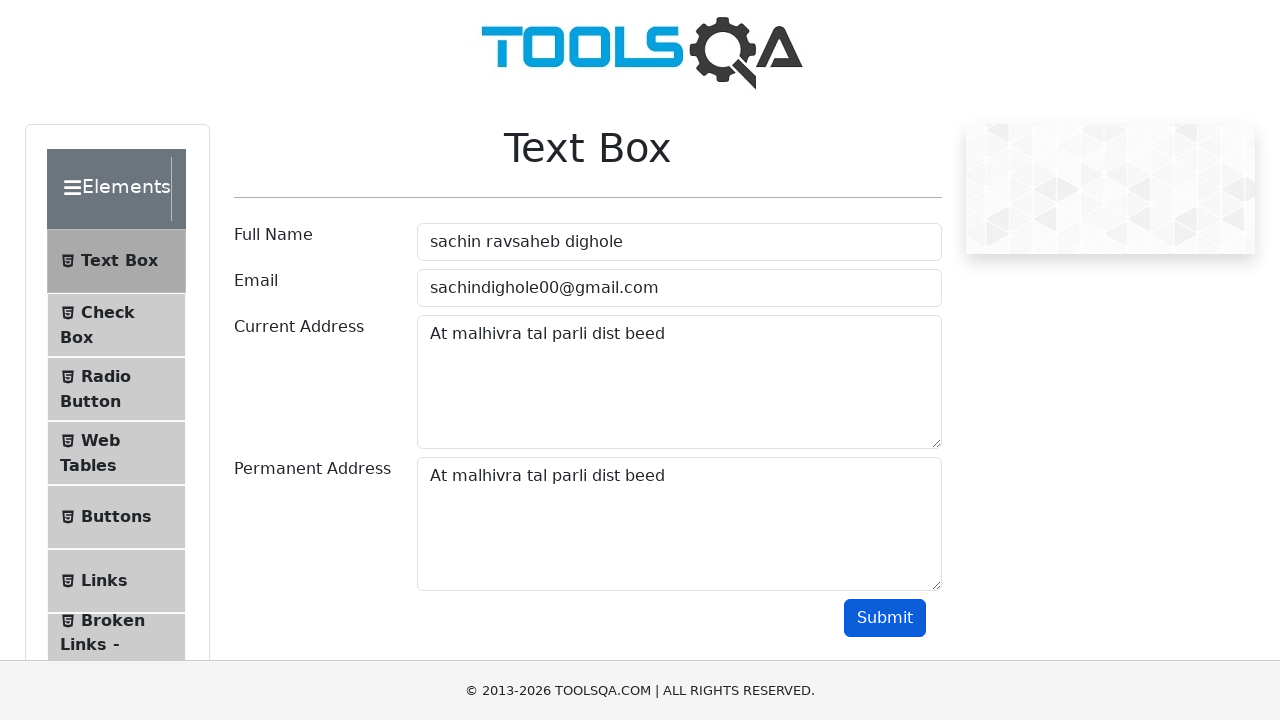